Tests browser window handling by opening a new window, switching to it, reading text from the new window, and then closing it

Starting URL: https://demoqa.com/browser-windows

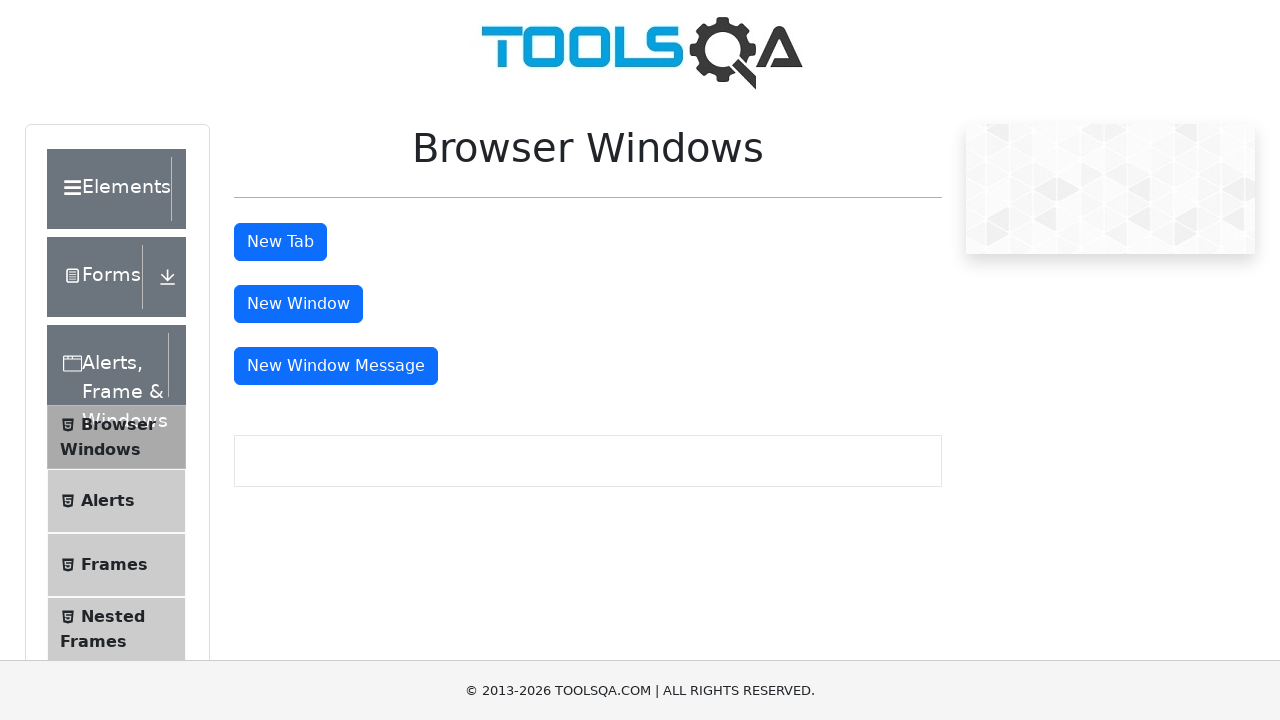

Stored main page context
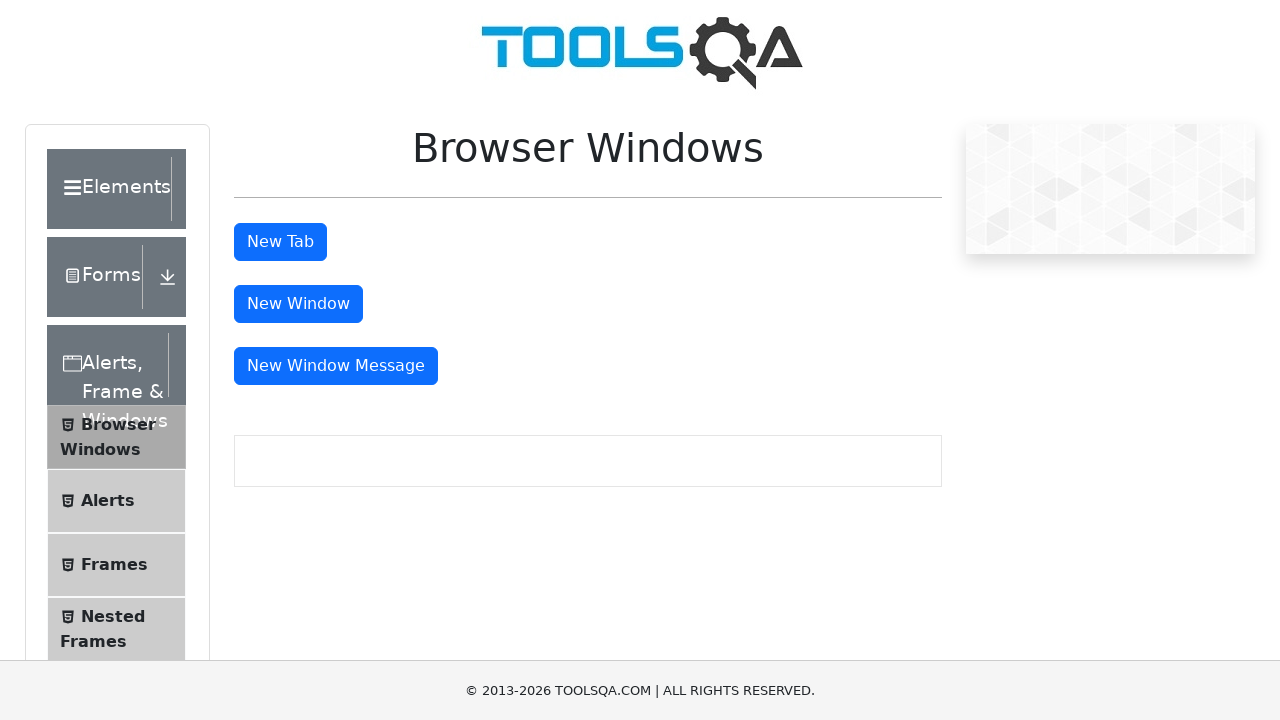

Clicked button to open new window at (298, 304) on #windowButton
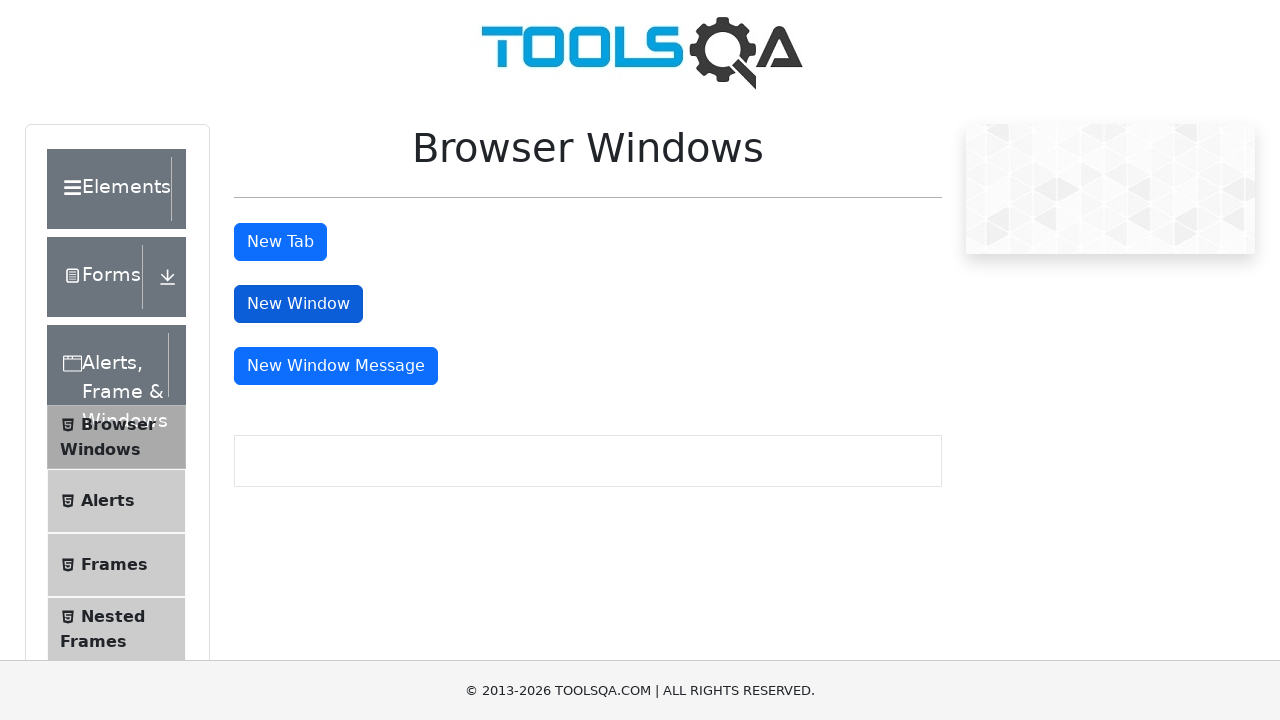

New window opened and context captured
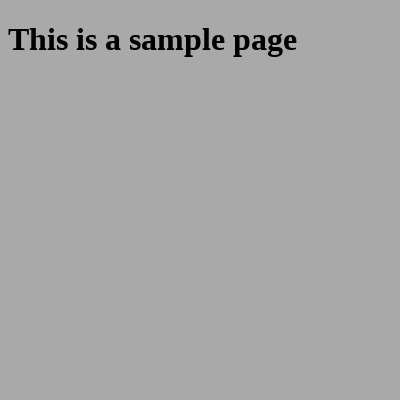

Retrieved heading text from new window: 'This is a sample page'
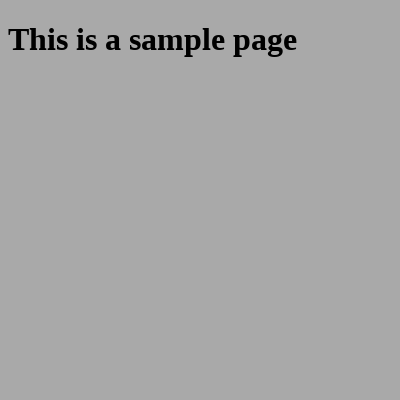

Printed heading text to console
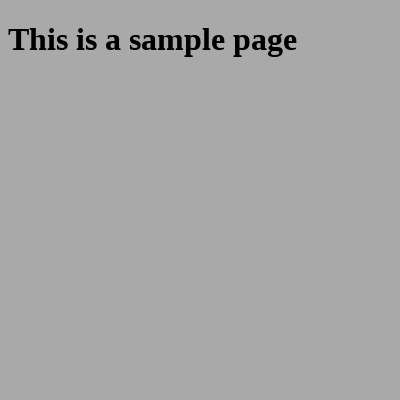

Closed the new window
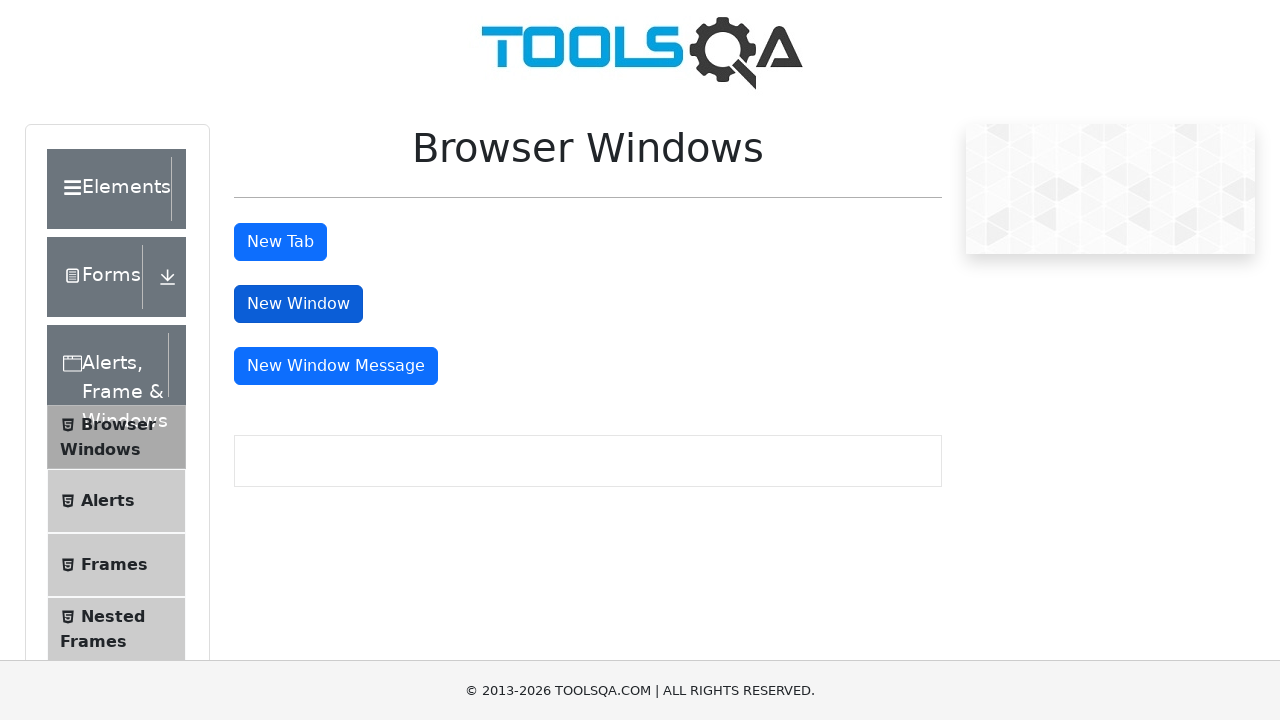

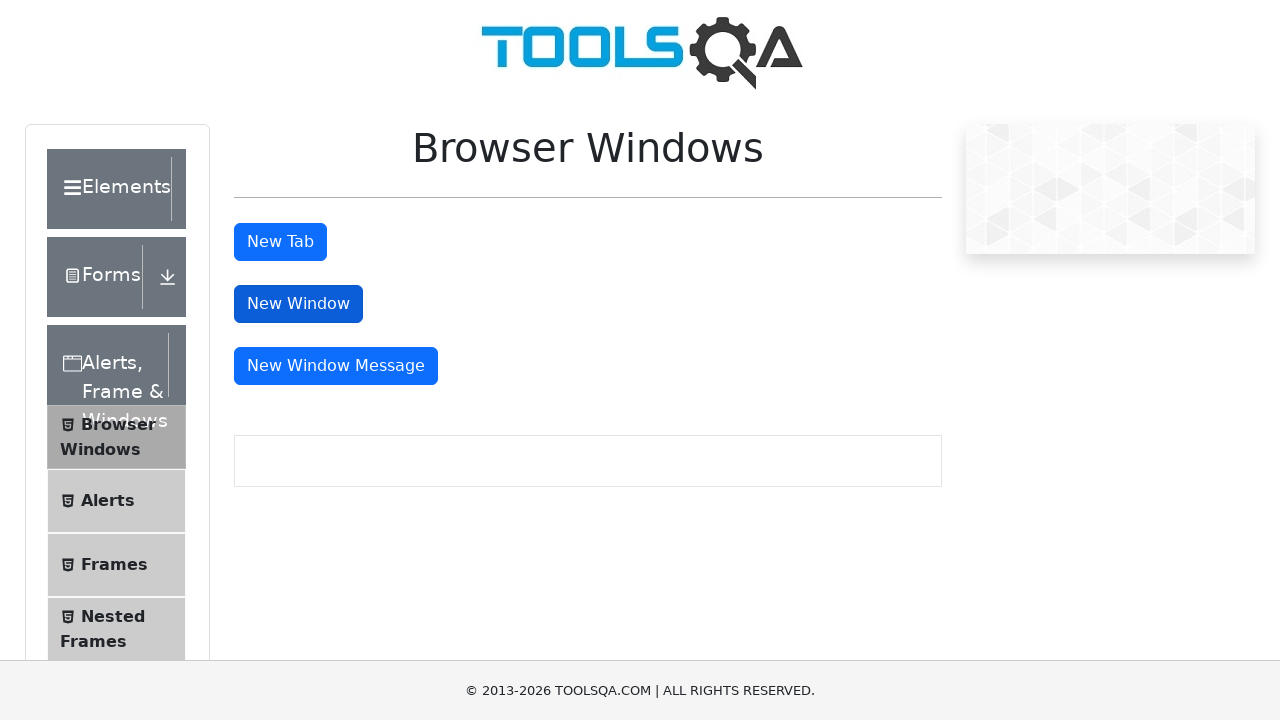